Tests various link interactions including navigation, finding URLs, checking for broken links, and counting links on the page

Starting URL: https://leafground.com/link.xhtml

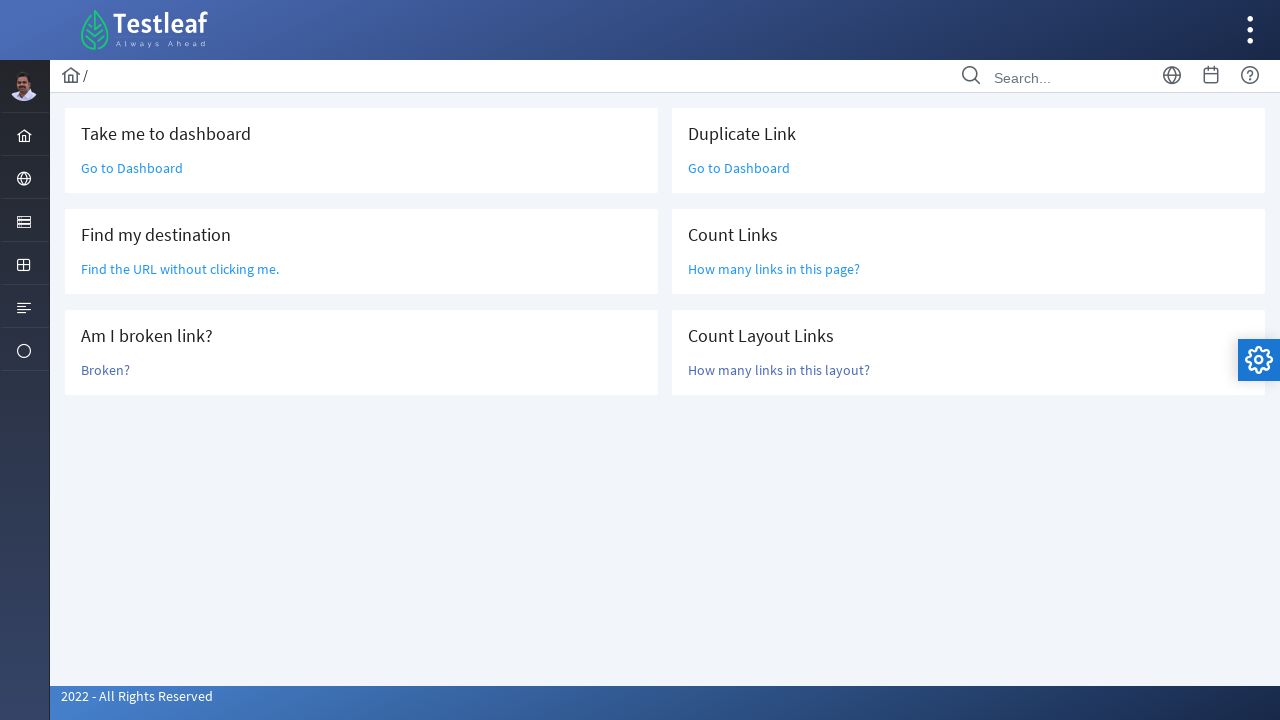

Clicked 'Go to Dashboard' link at (132, 168) on text='Go to Dashboard'
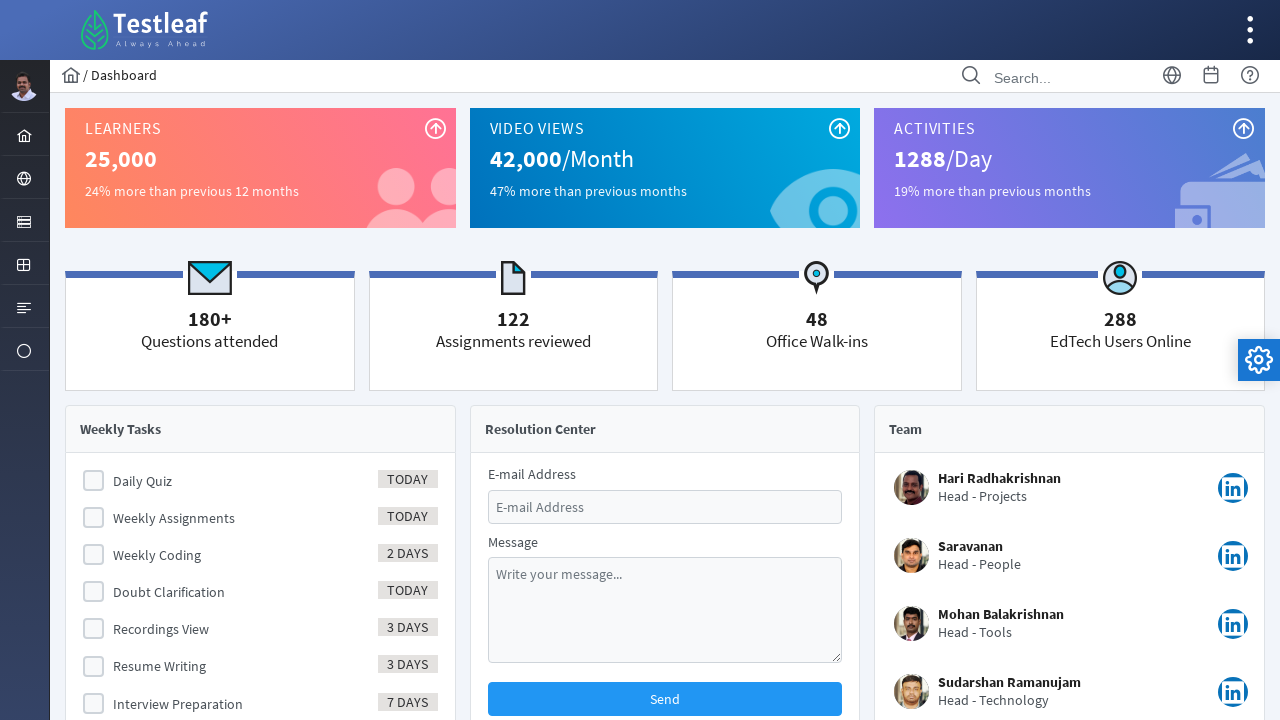

Navigated back to link test page
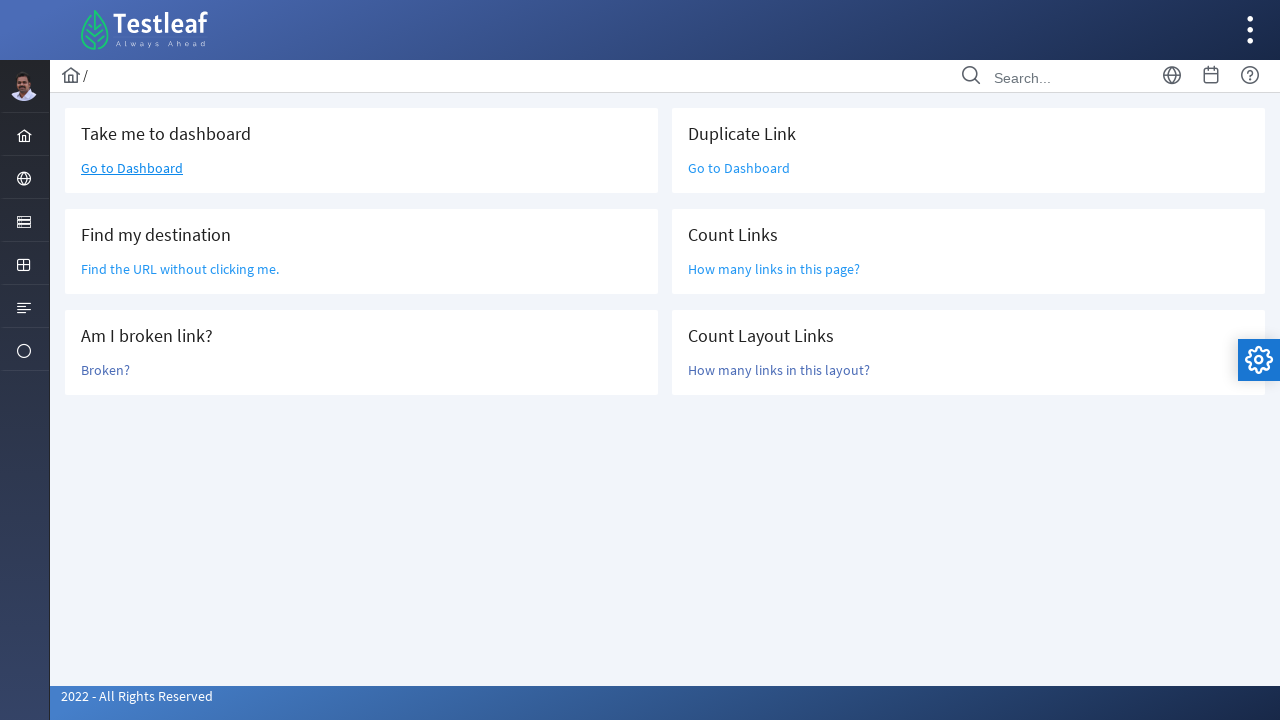

Located 'Find the URL' link element
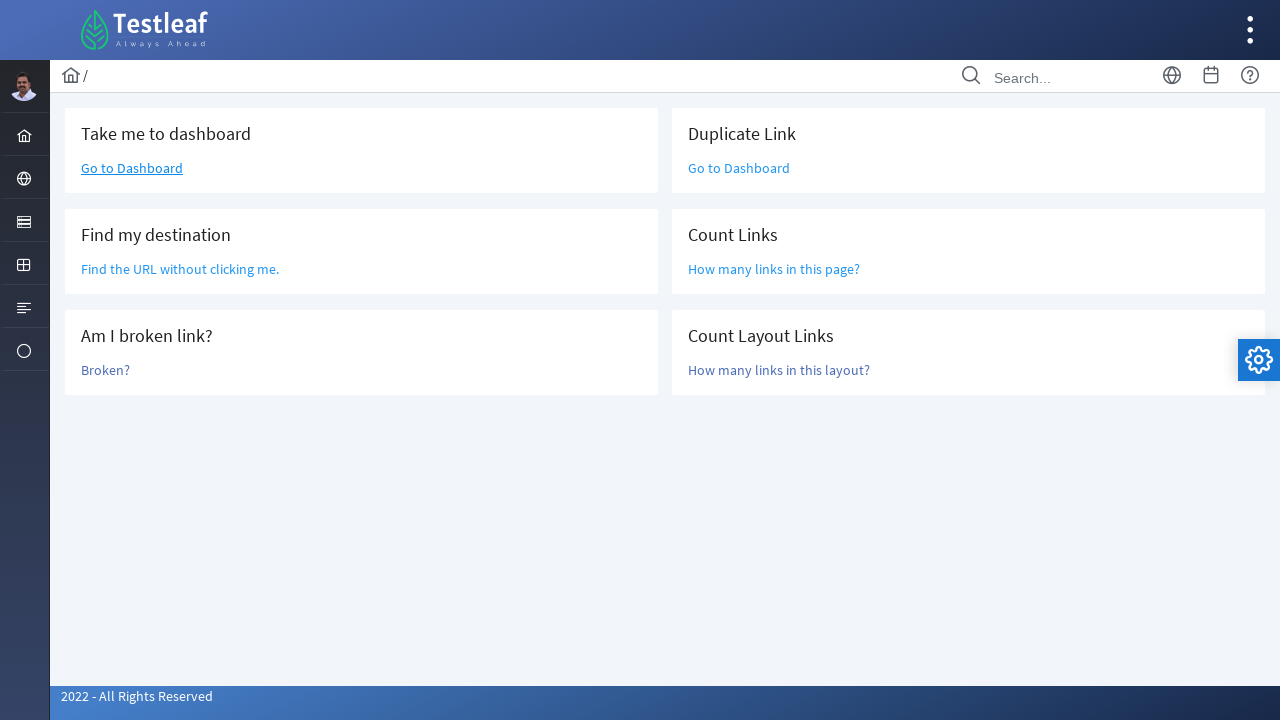

Retrieved href attribute: /grid.xhtml
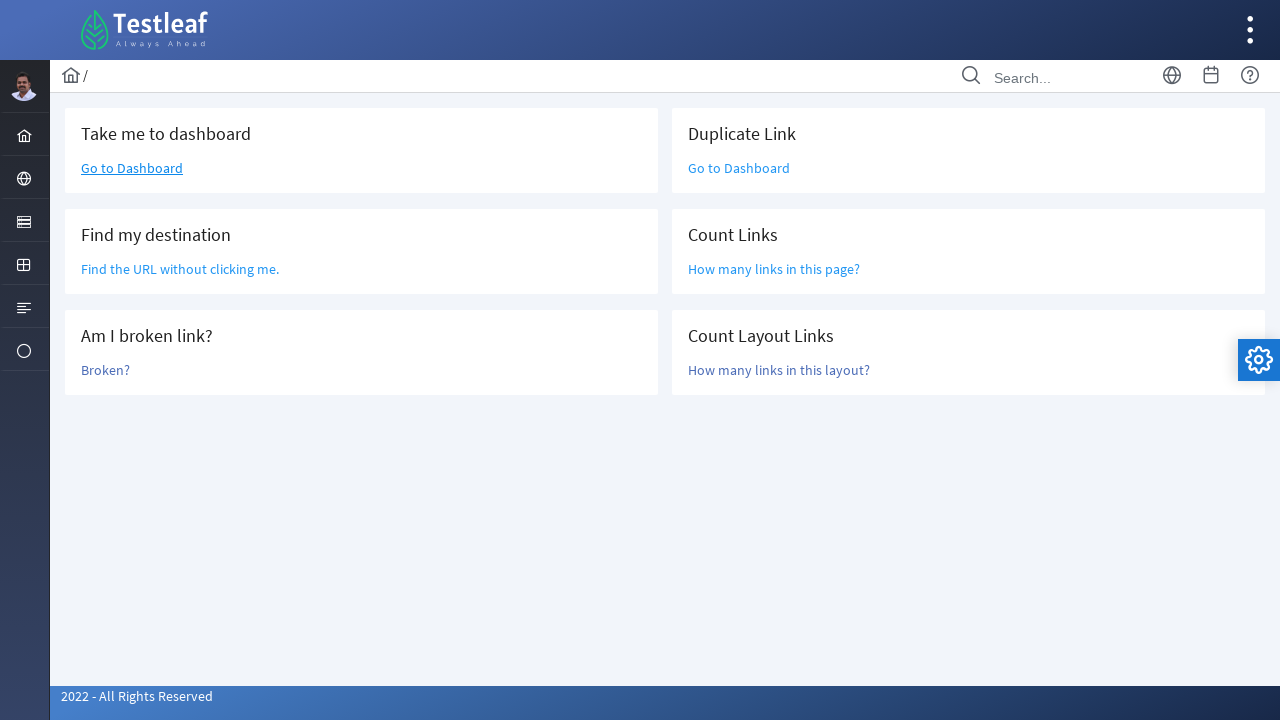

Clicked link to check if it's broken at (106, 370) on text=/Broken?/
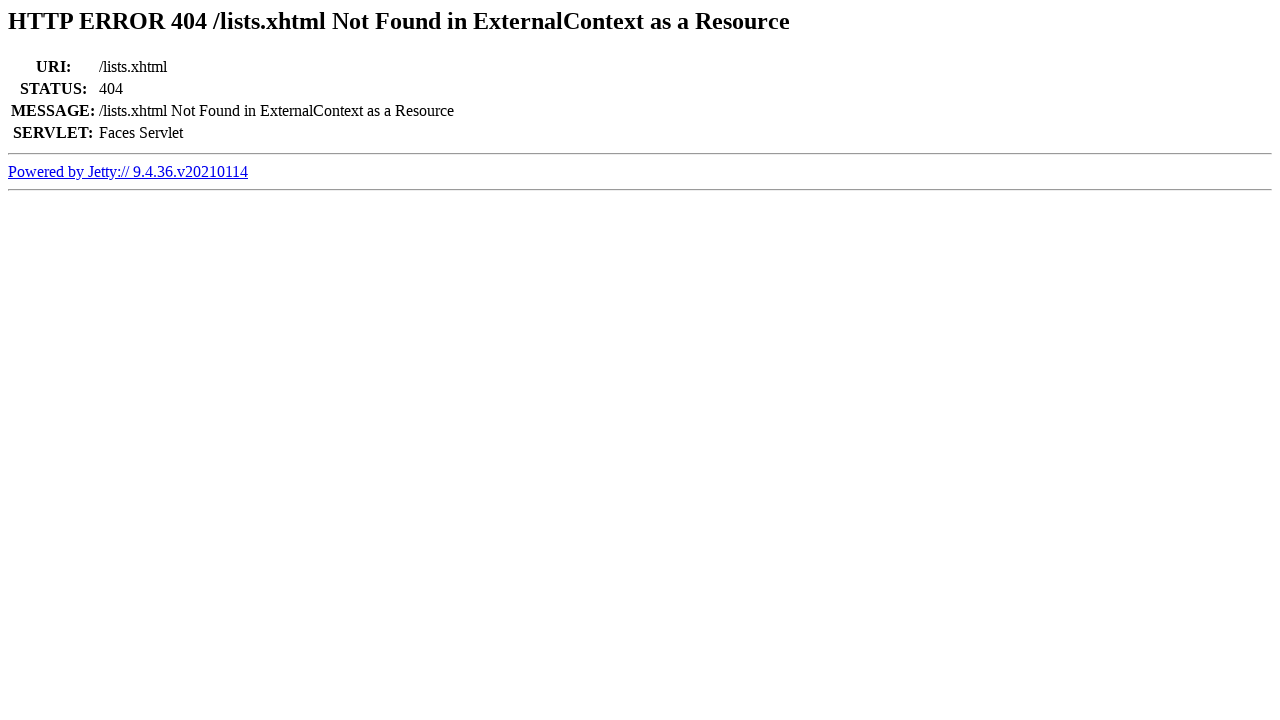

Retrieved page title: Error 404 /lists.xhtml Not Found in ExternalContext as a Resource
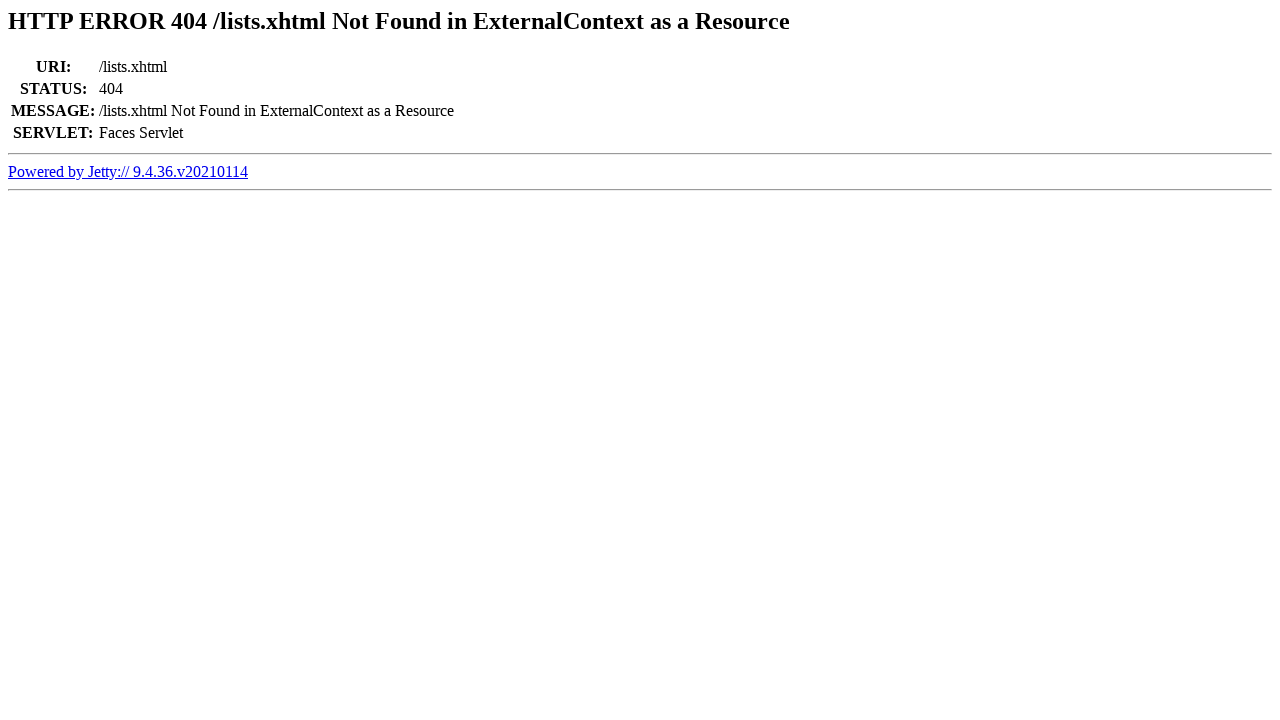

Confirmed link is broken (404 found in title)
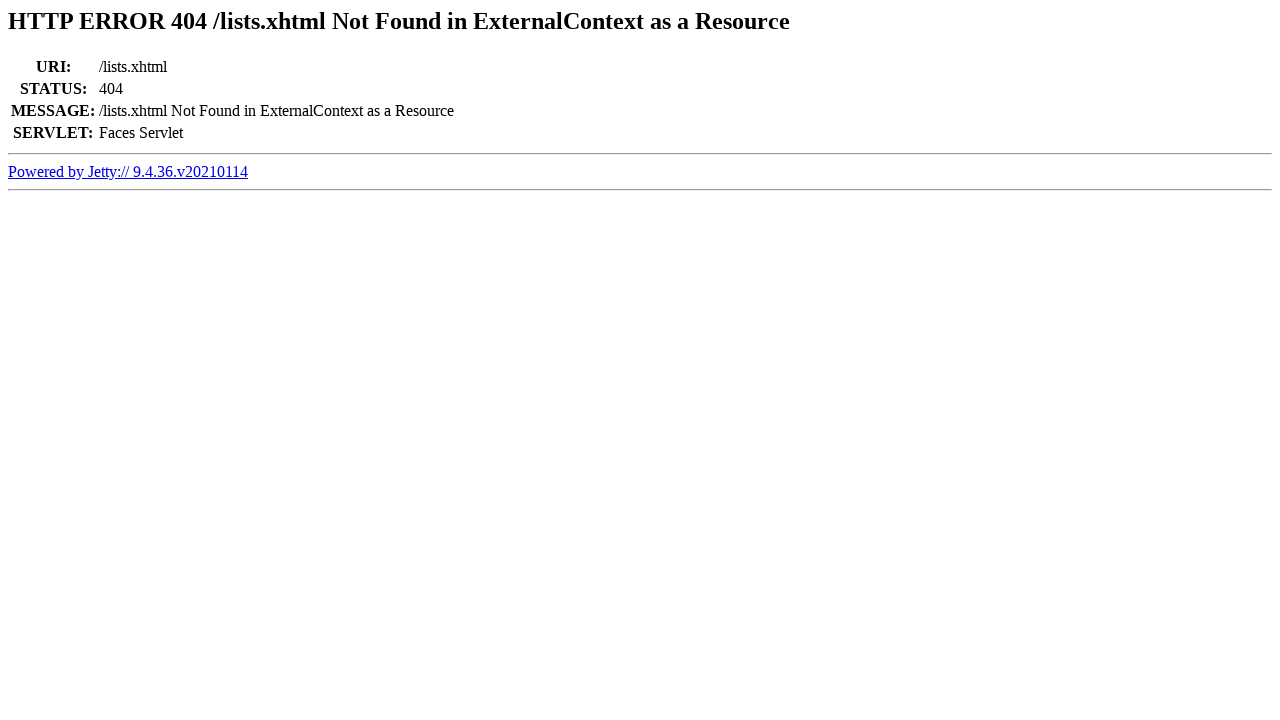

Navigated back to link test page
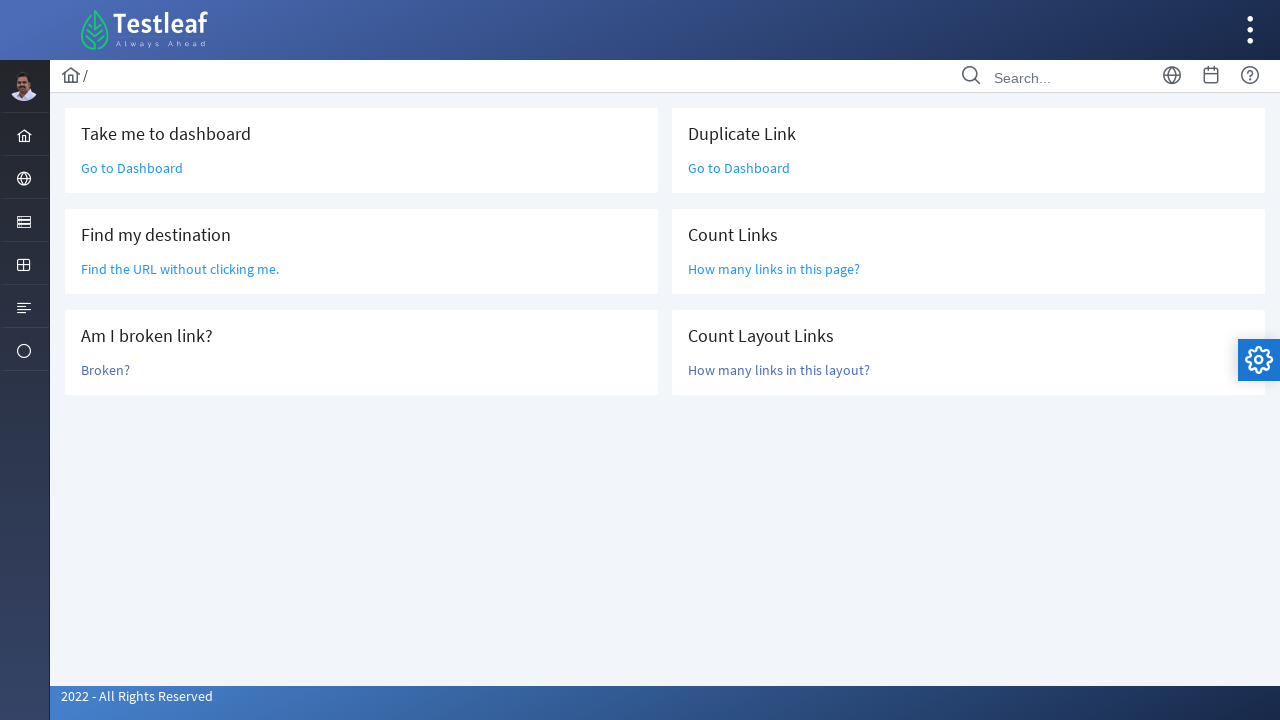

Clicked duplicate 'Go to Dashboard' link at (132, 168) on text='Go to Dashboard'
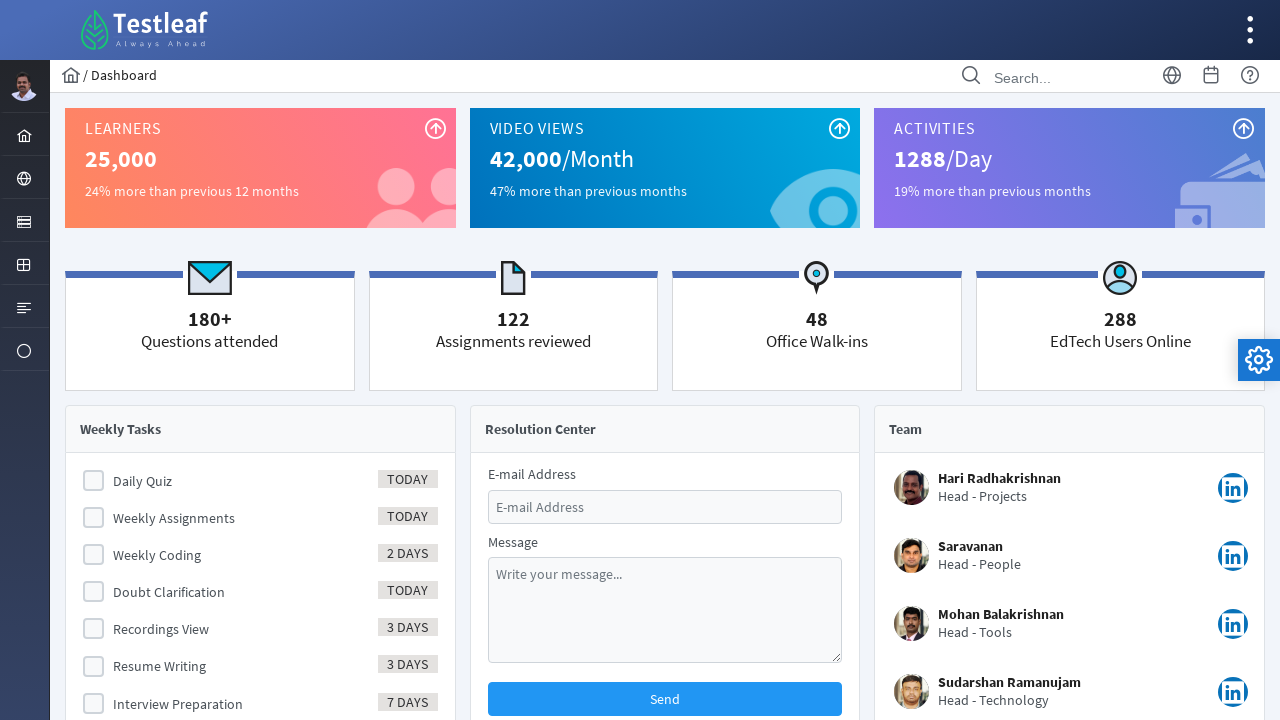

Navigated back to link test page
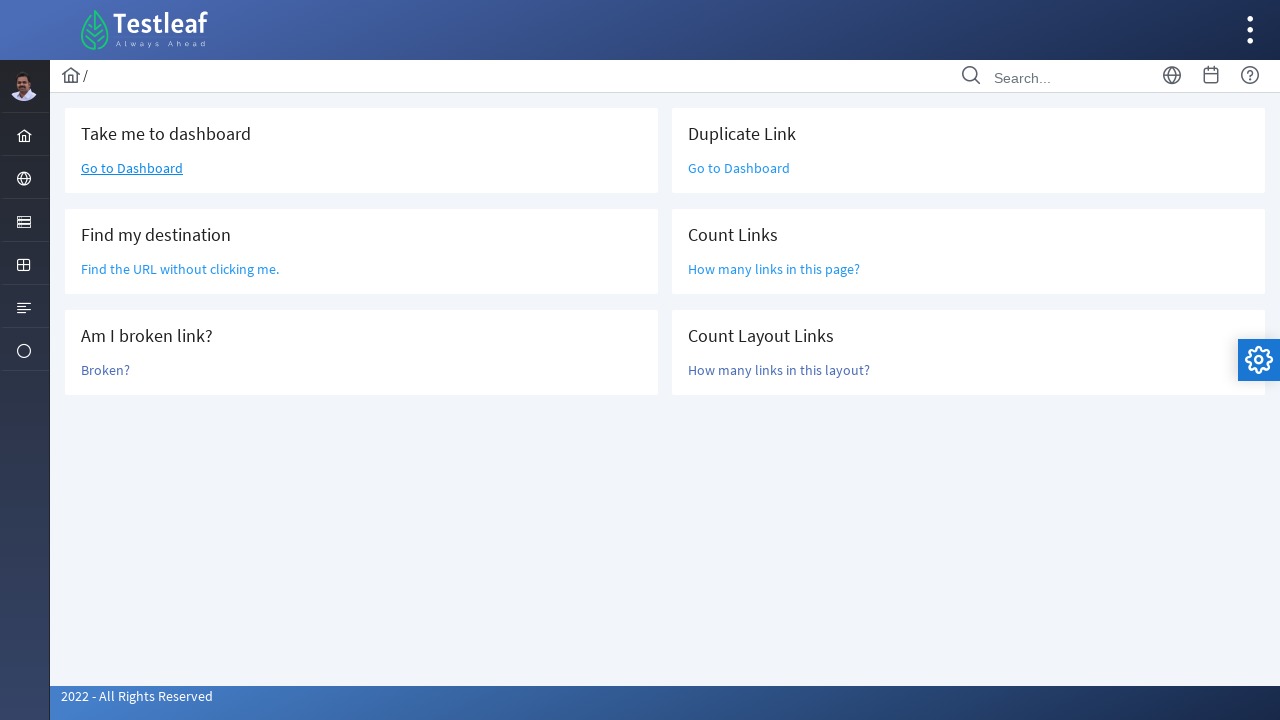

Located all link elements on page
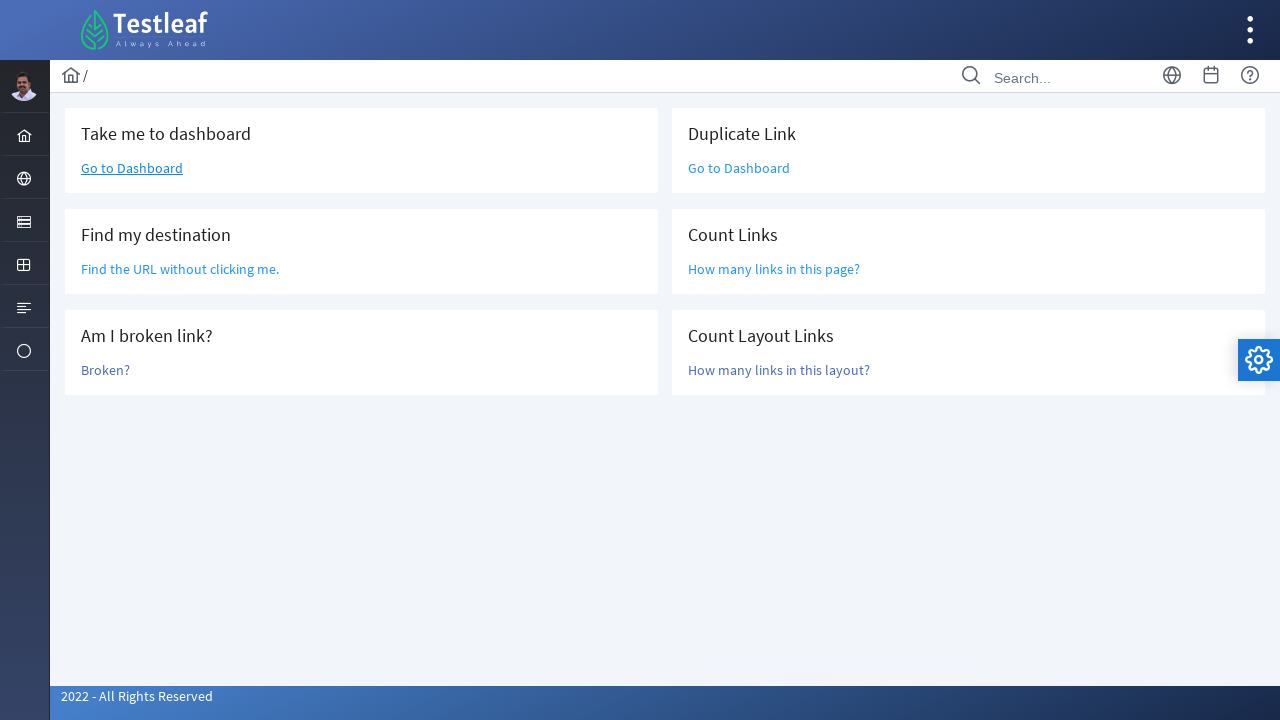

Counted total links on page: 47
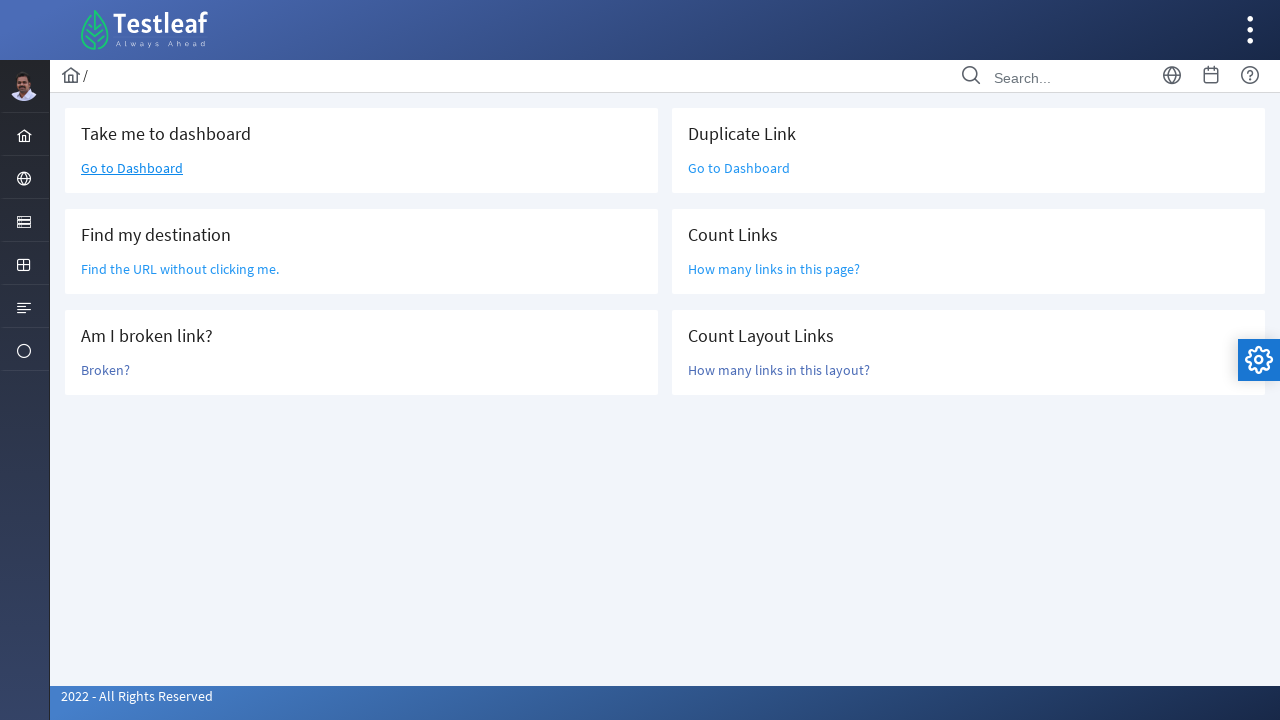

Located layout-main-content section
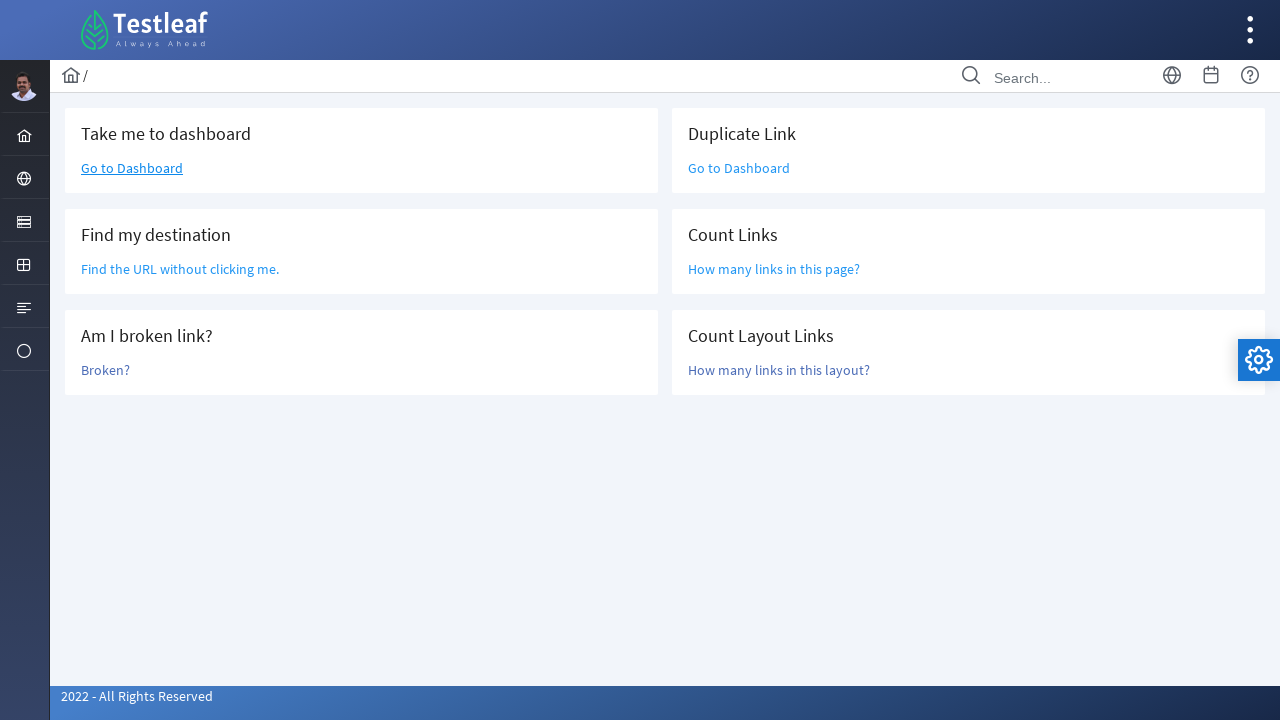

Located all link elements within layout section
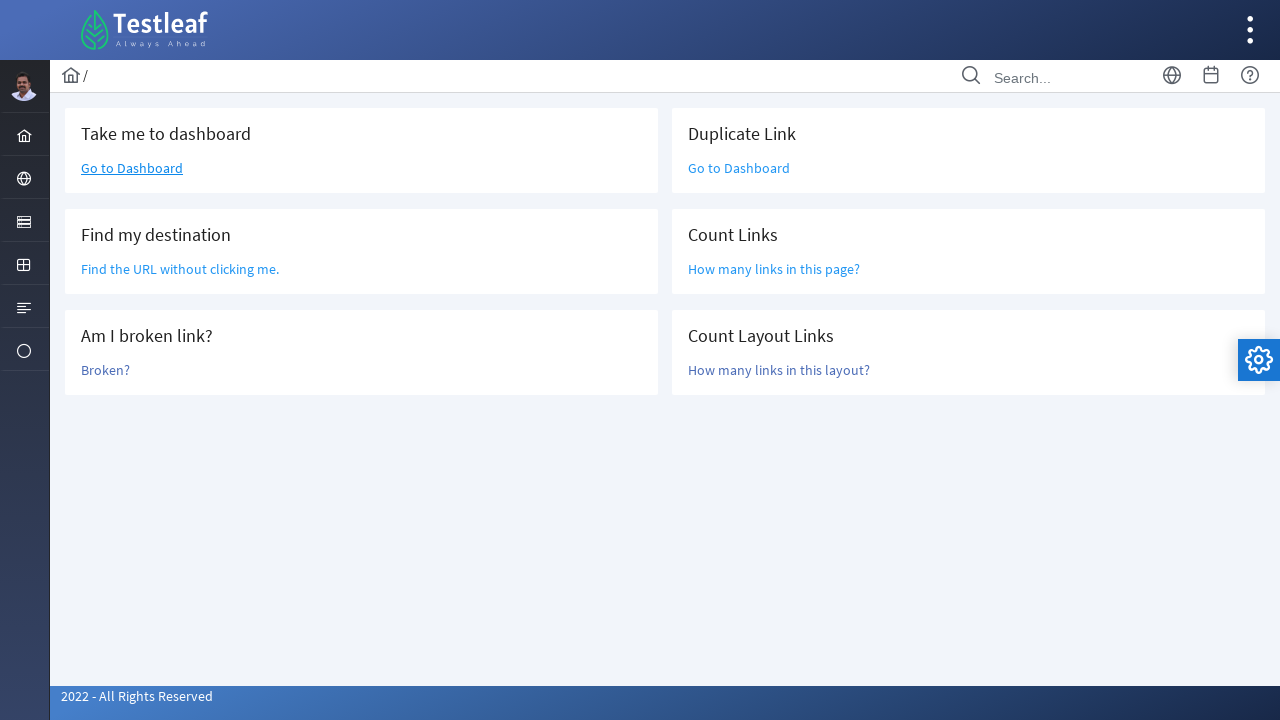

Counted links in layout section: 6
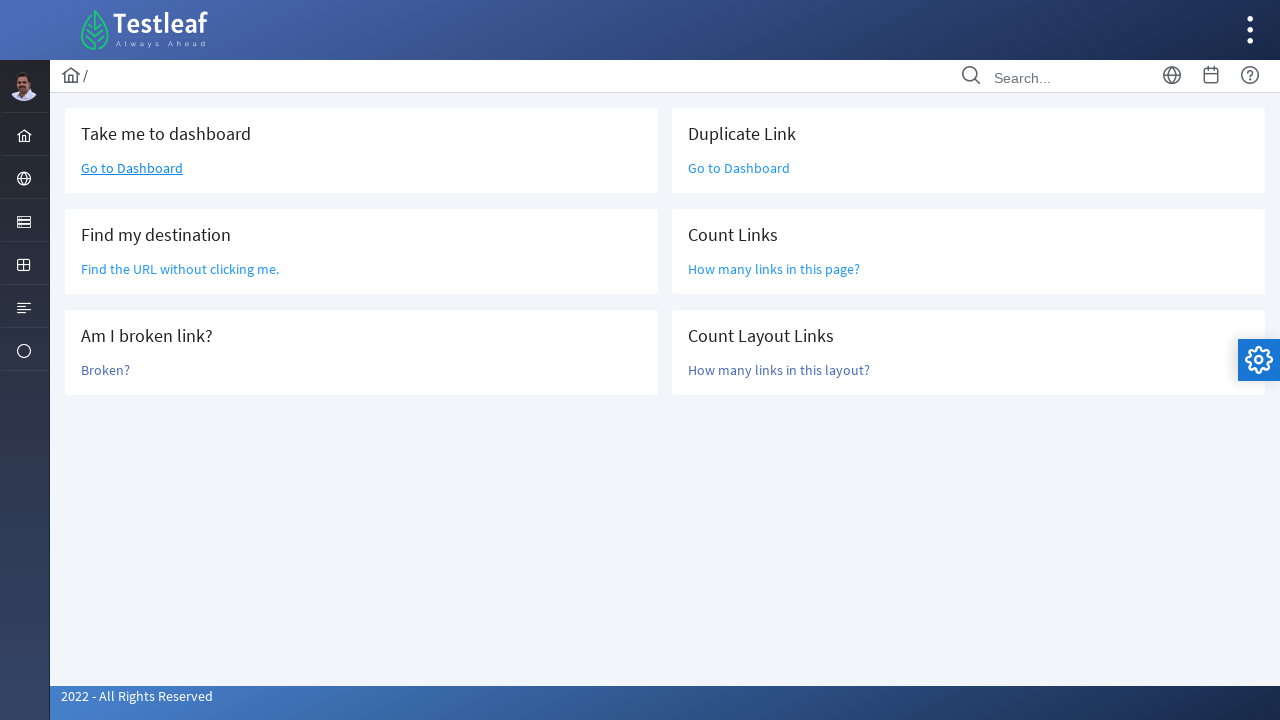

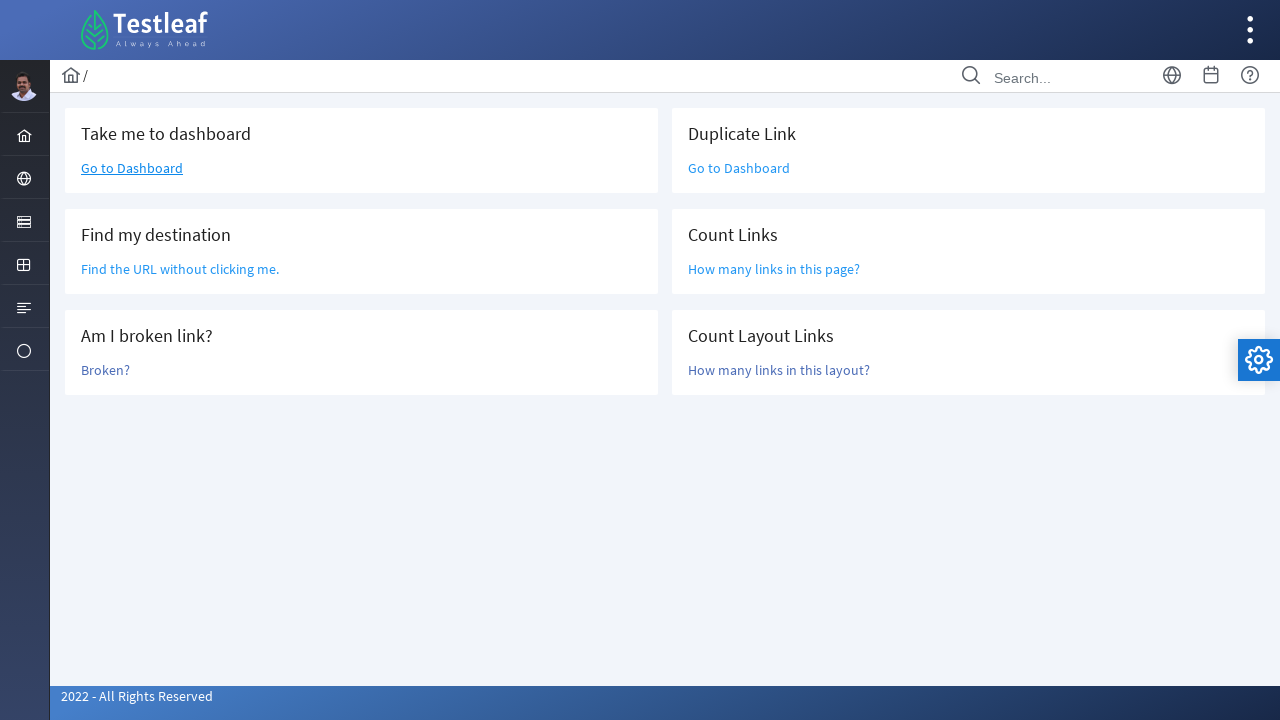